Tests adding an element on the Herokuapp demo page by clicking the Add Element button and verifying a new button appears

Starting URL: https://the-internet.herokuapp.com/

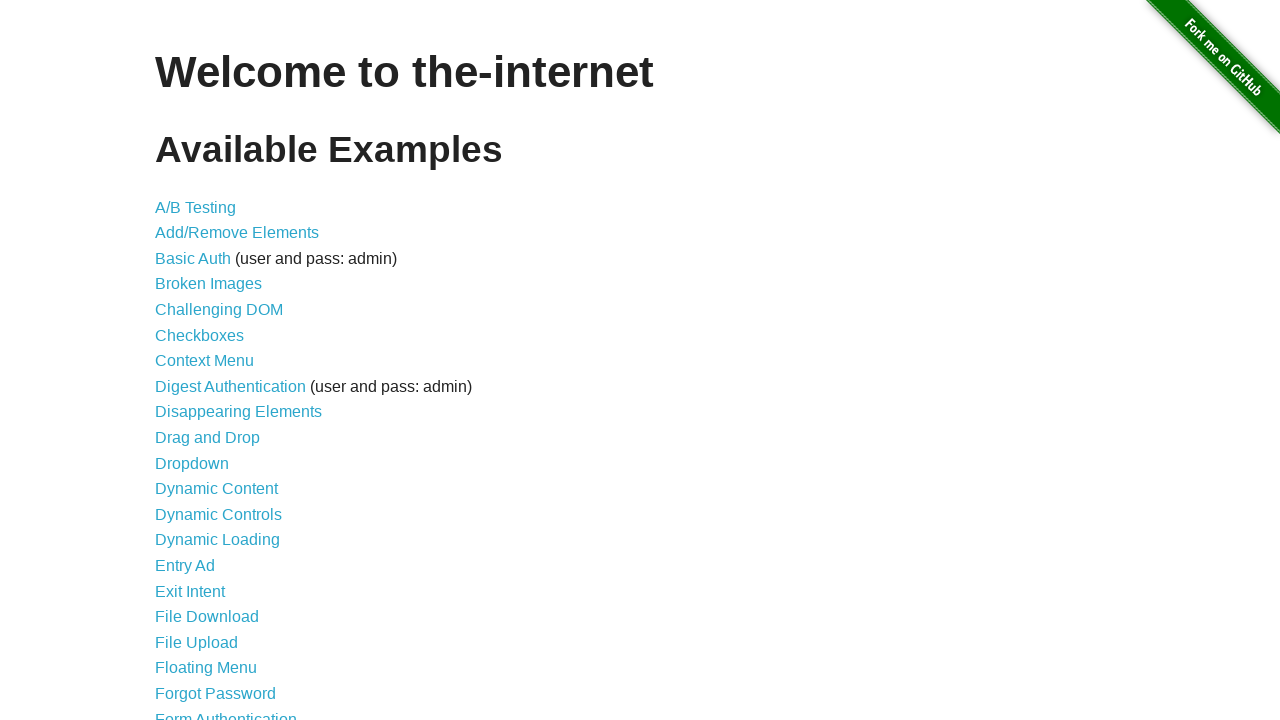

Clicked on Add/Remove Elements link at (237, 233) on xpath=//a[@href='/add_remove_elements/']
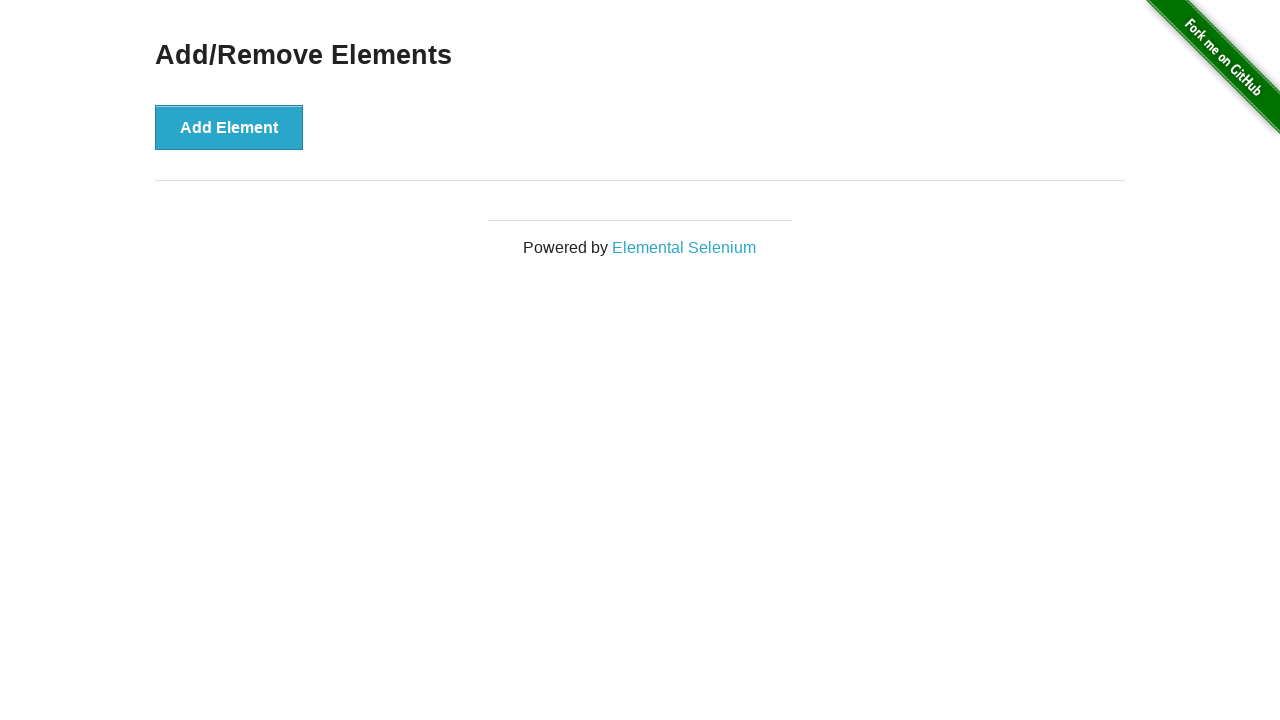

Clicked Add Element button at (229, 127) on xpath=//button[@onclick='addElement()']
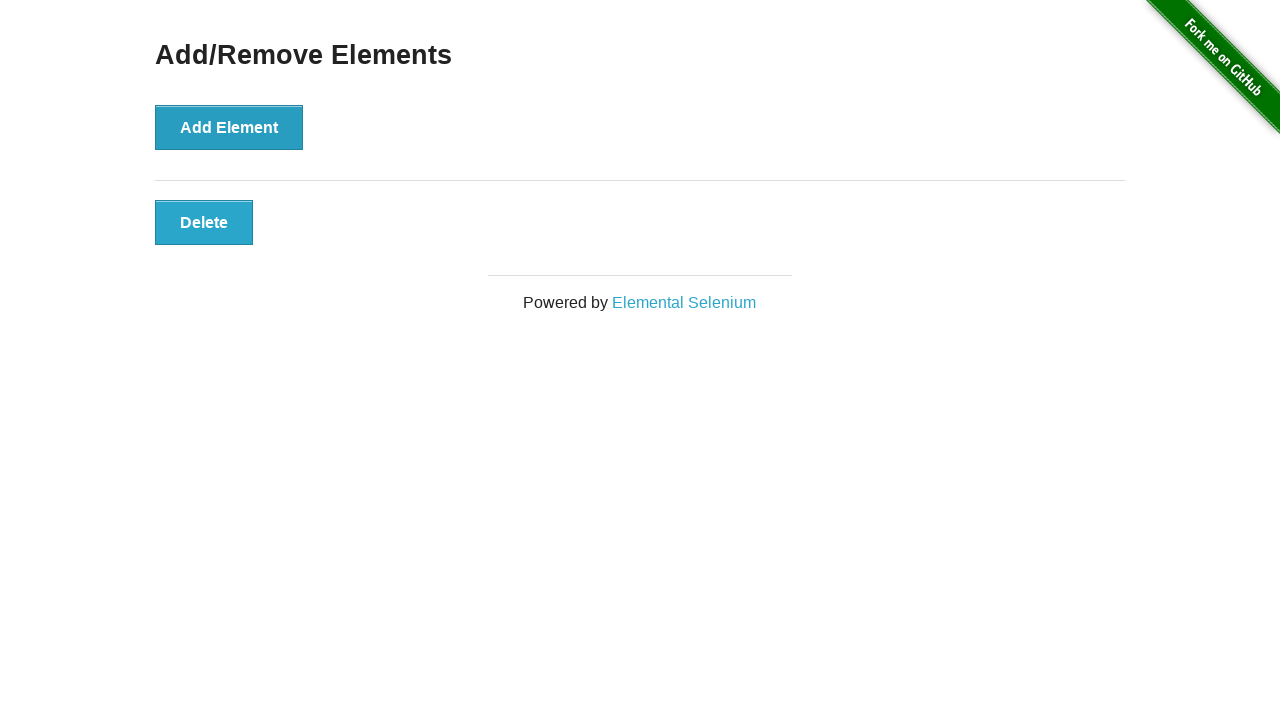

Verified the new button element appeared
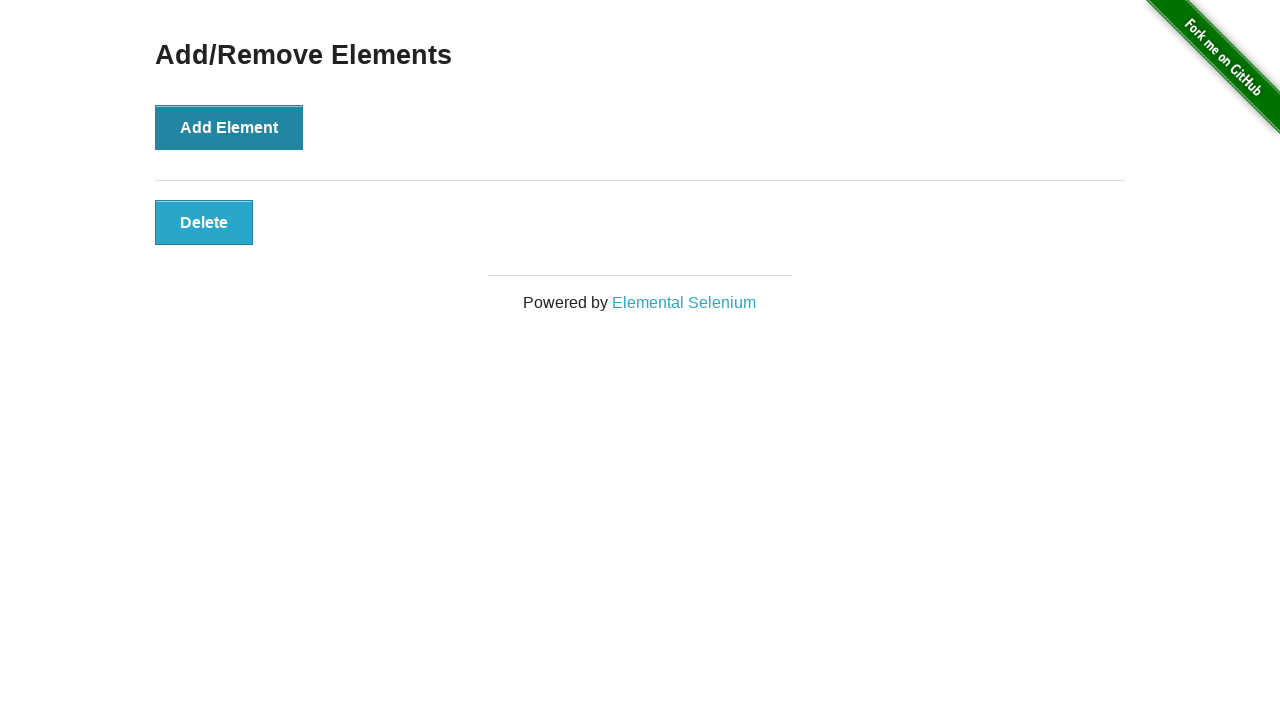

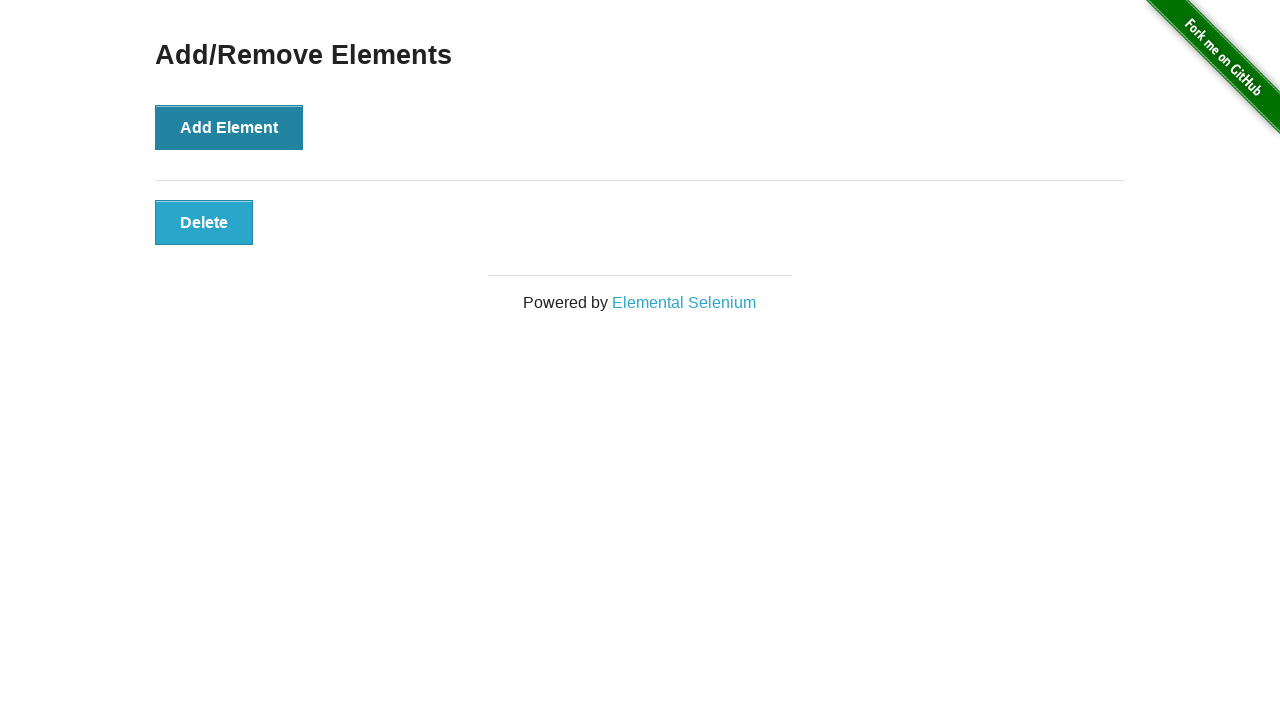